Tests opening a new browser window by clicking a button, switching to it, and then closing it

Starting URL: https://demoqa.com/browser-windows

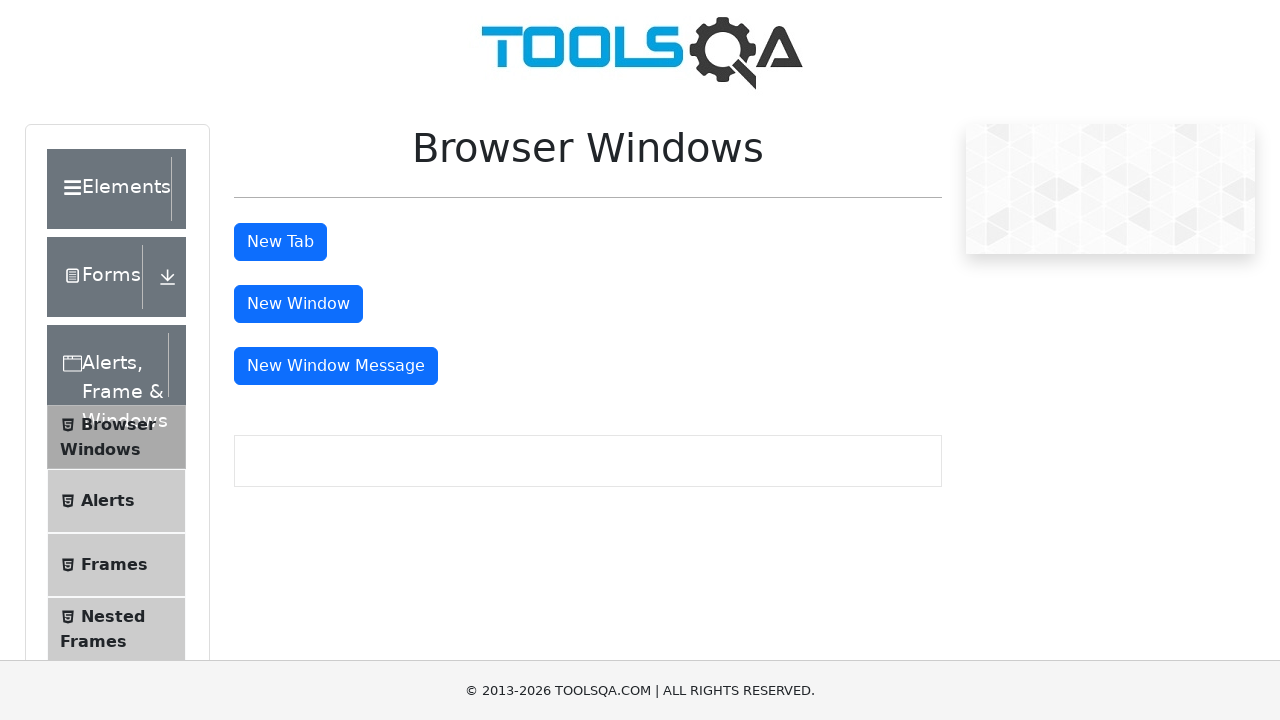

Clicked button to open new browser window at (298, 304) on #windowButton
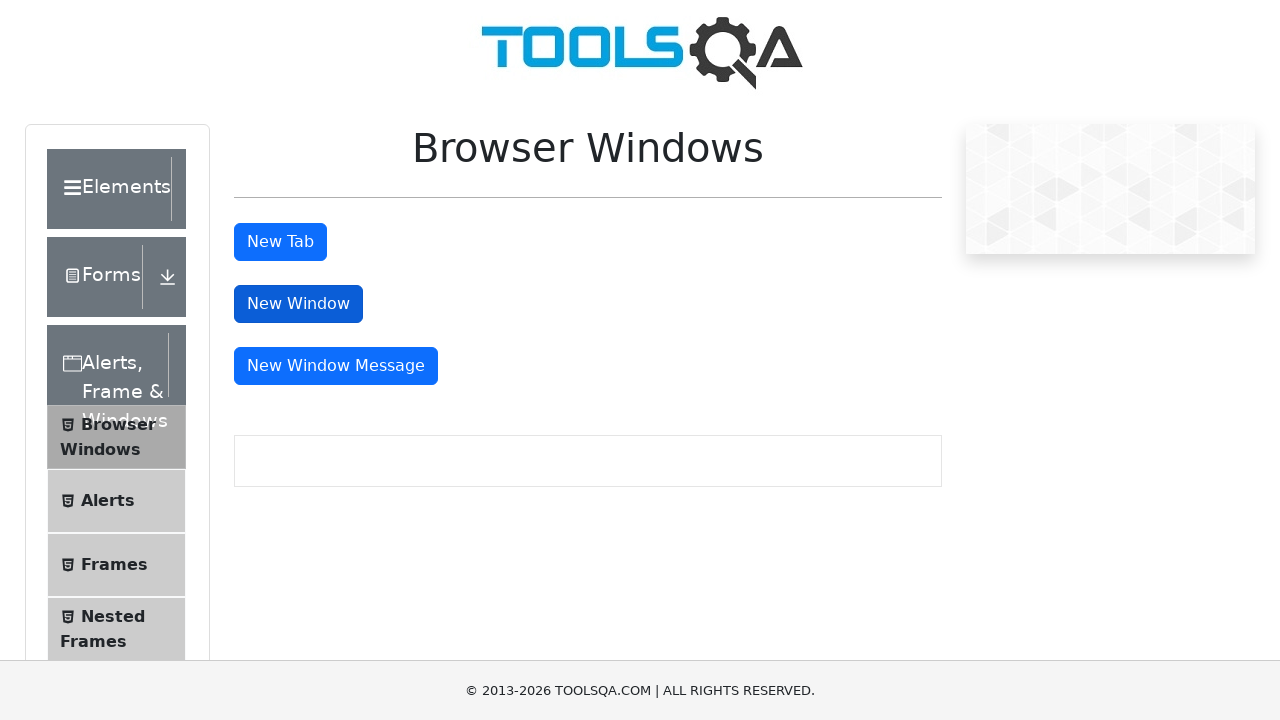

New window loaded completely
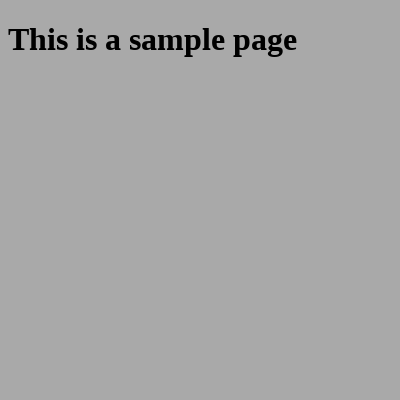

Verified sample heading is present in new window
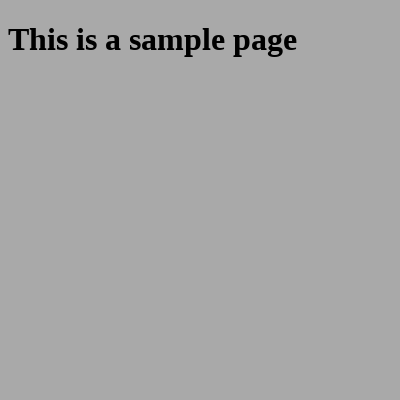

Closed the new browser window
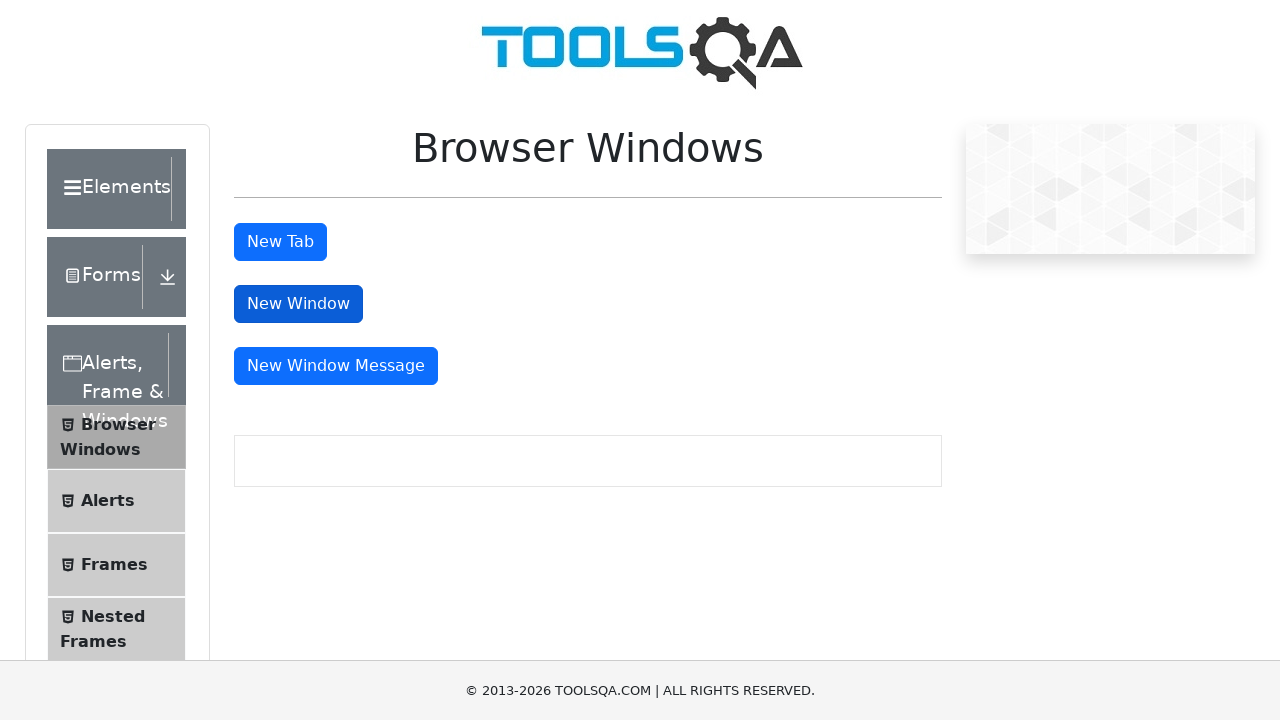

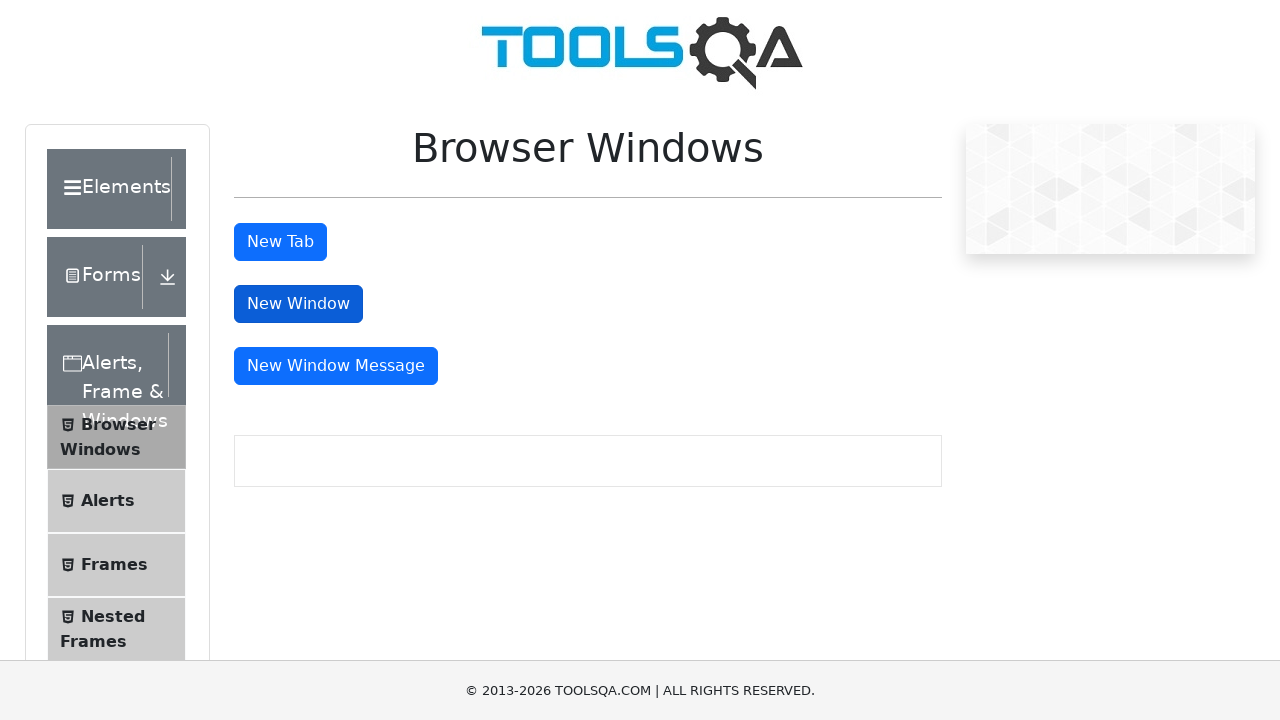